Tests browser back button navigation between different filter views

Starting URL: https://demo.playwright.dev/todomvc

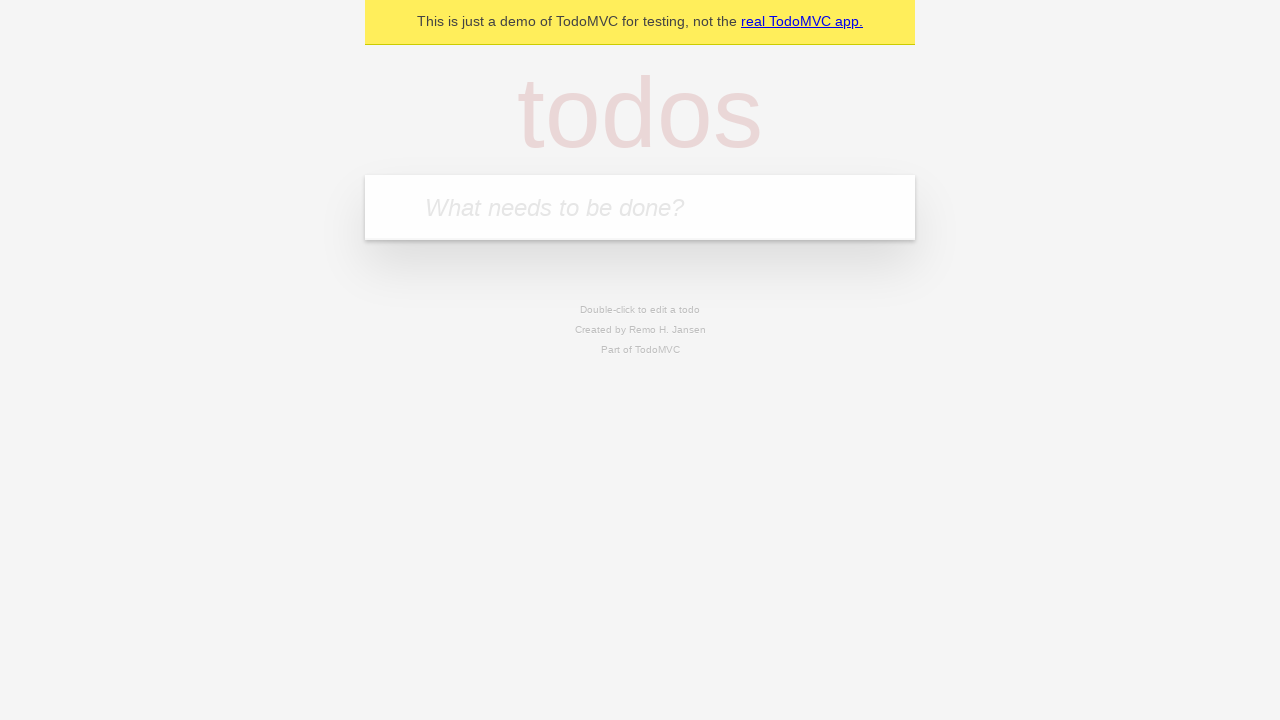

Filled new todo field with 'buy some cheese' on .new-todo
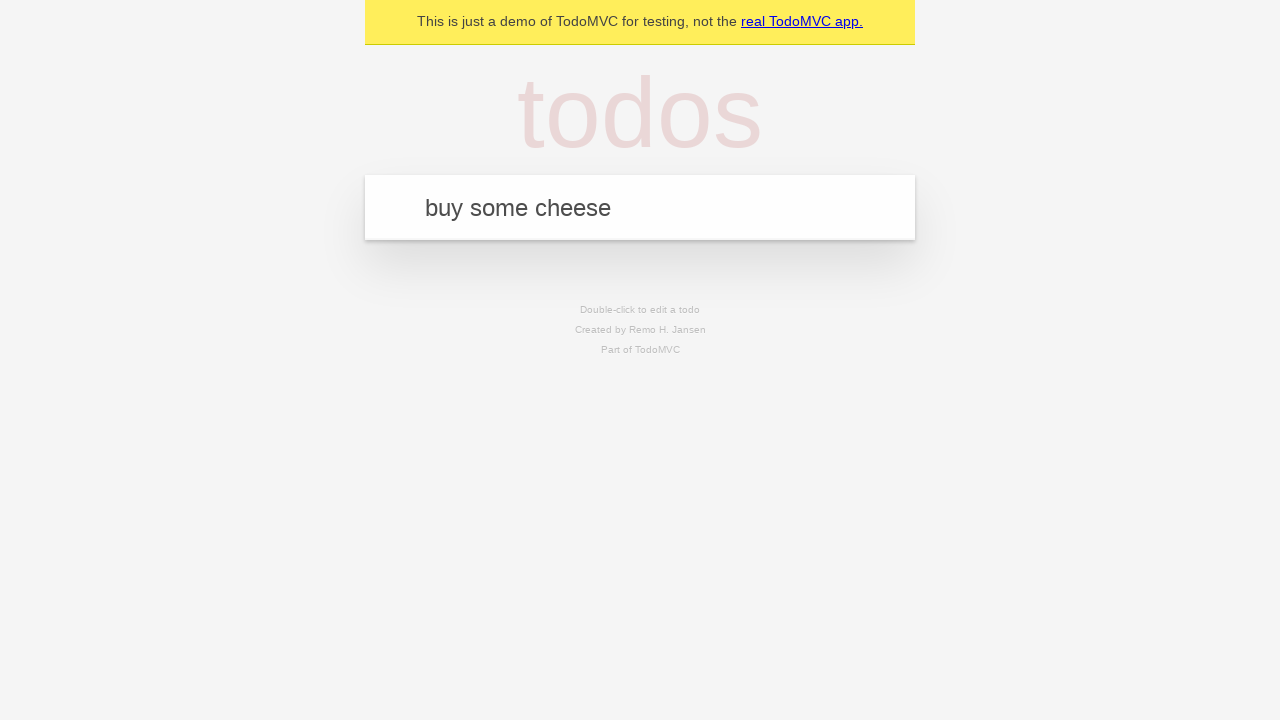

Pressed Enter to create first todo on .new-todo
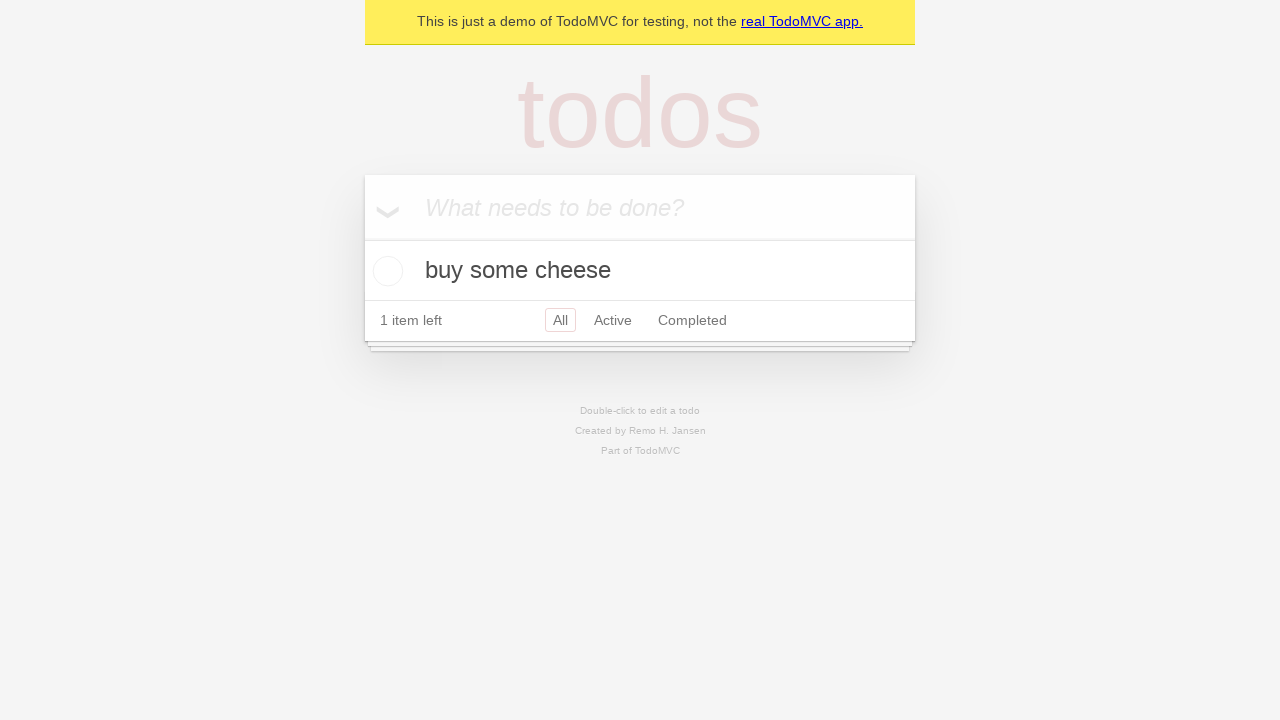

Filled new todo field with 'feed the cat' on .new-todo
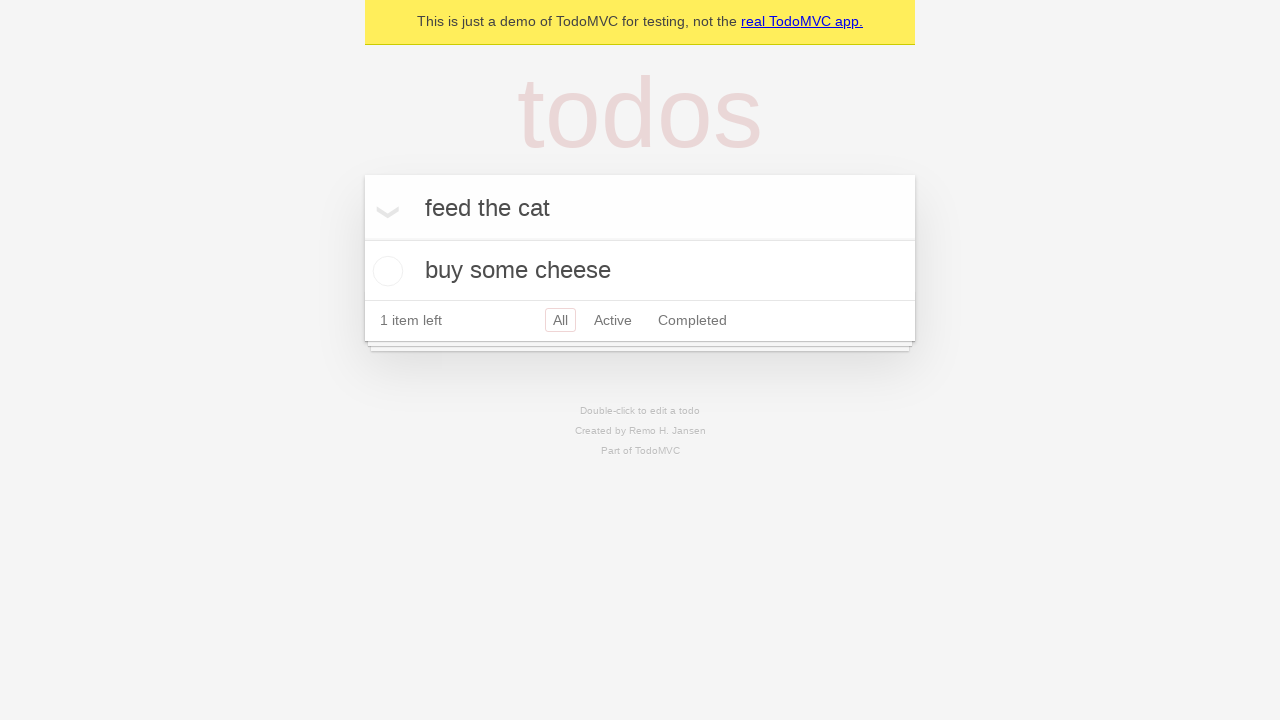

Pressed Enter to create second todo on .new-todo
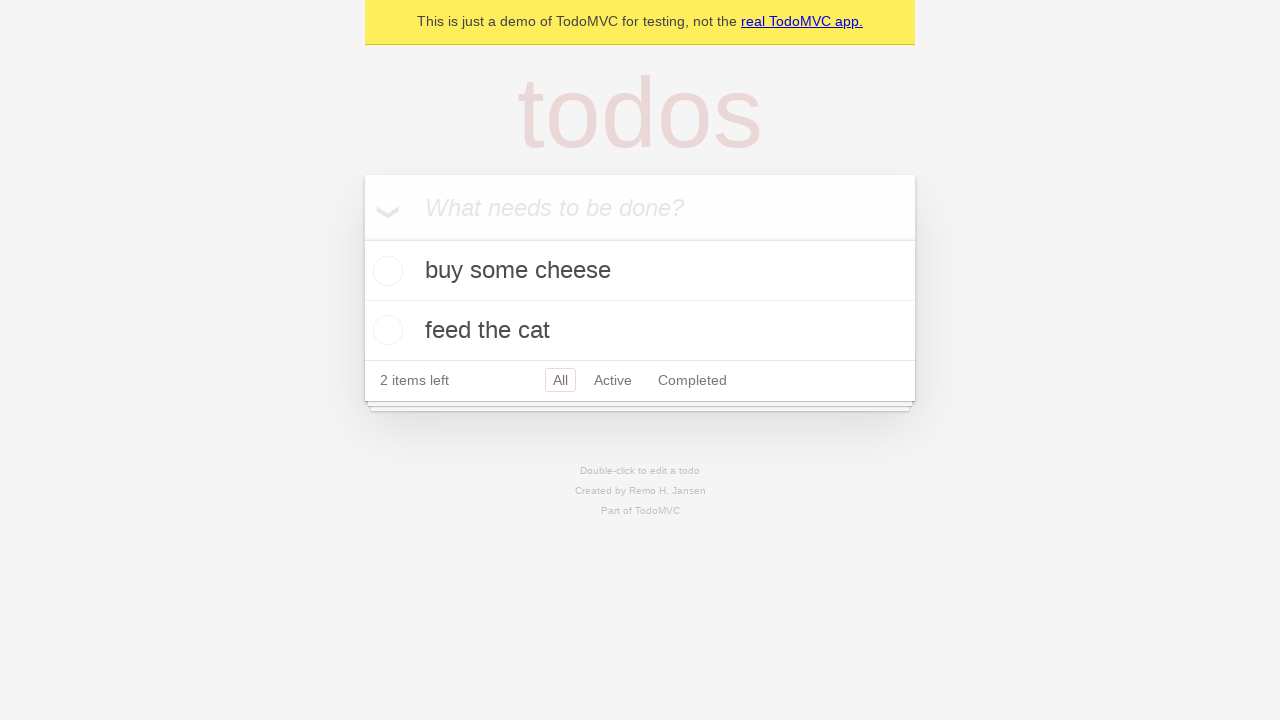

Filled new todo field with 'book a doctors appointment' on .new-todo
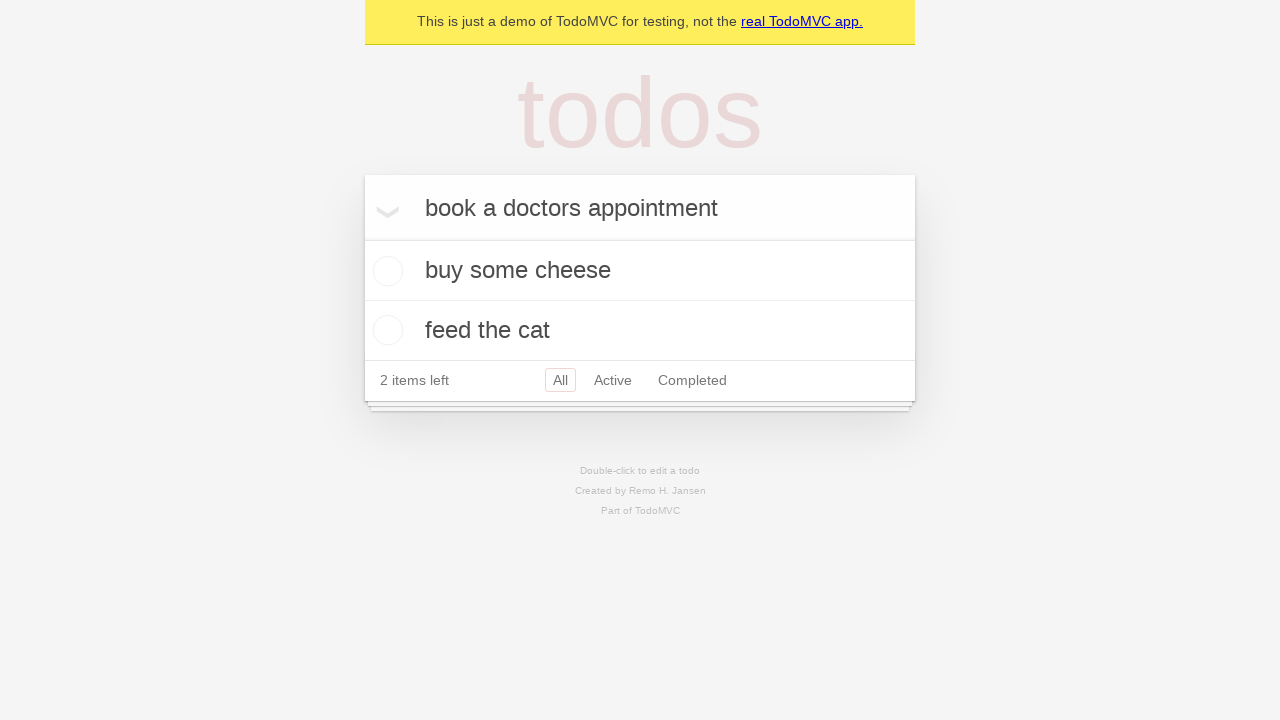

Pressed Enter to create third todo on .new-todo
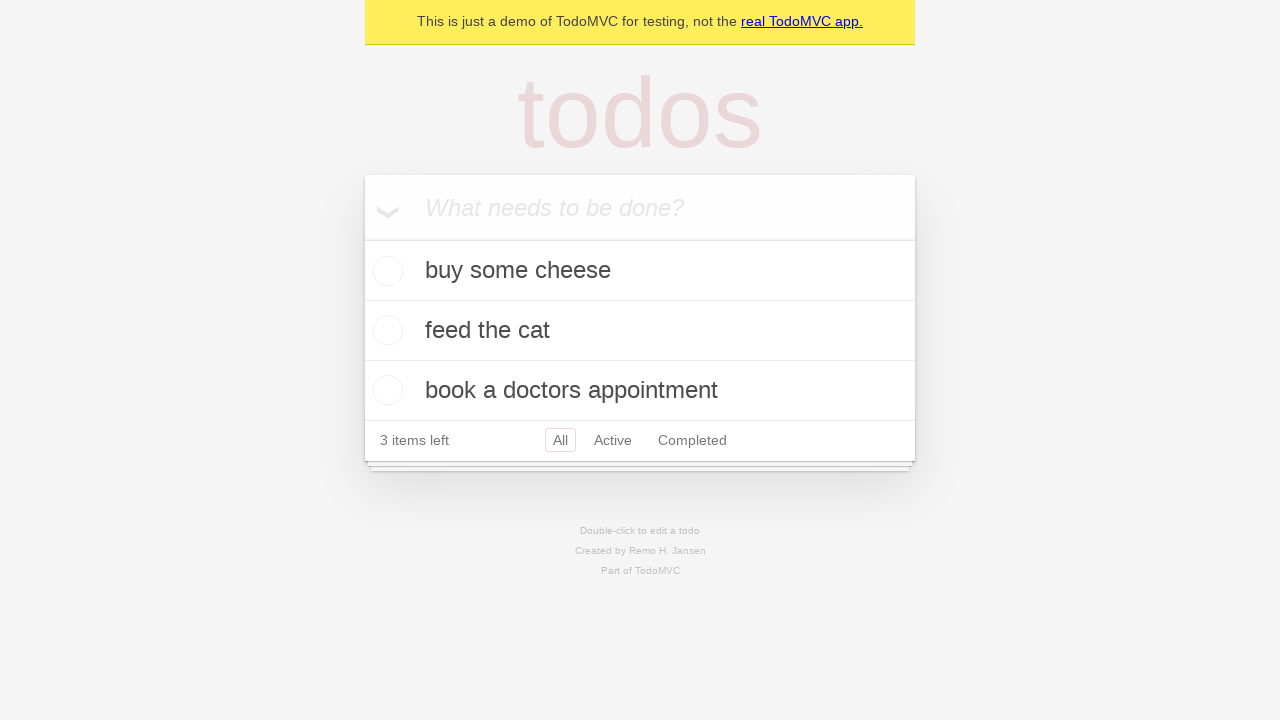

Checked second todo to mark it as complete at (385, 330) on .todo-list li .toggle >> nth=1
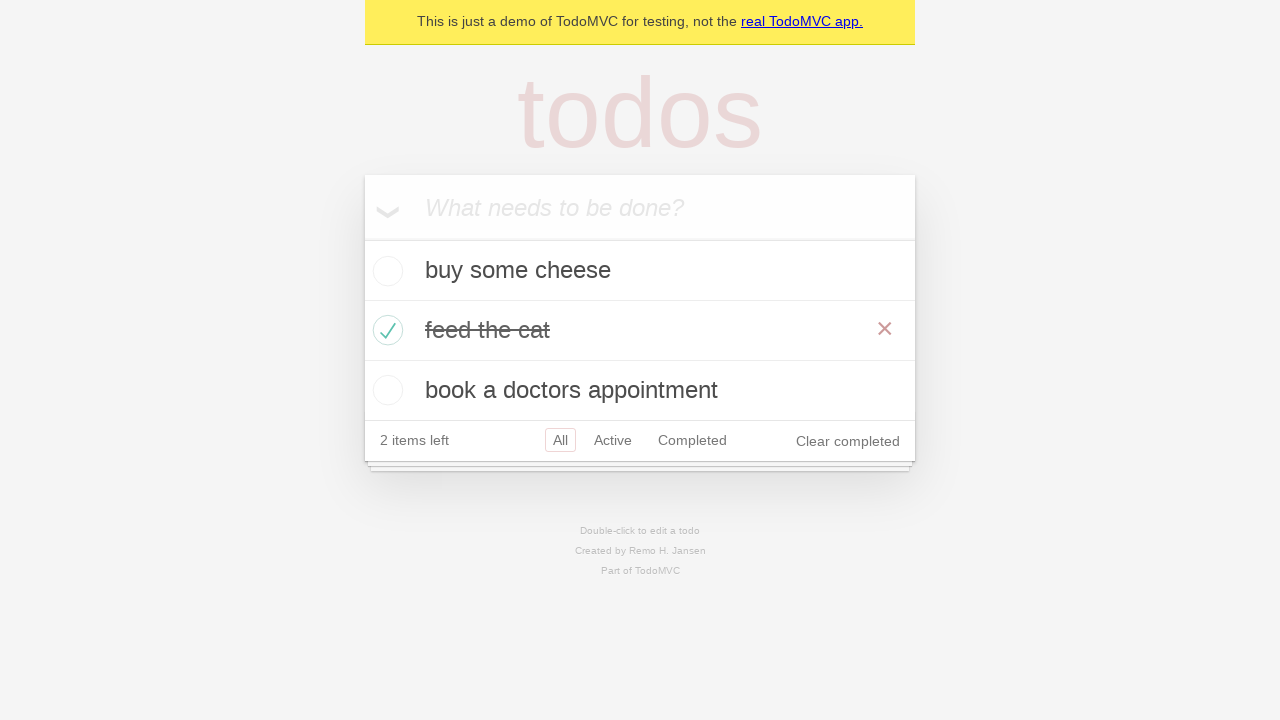

Clicked 'All' filter to show all todos at (560, 440) on .filters >> text=All
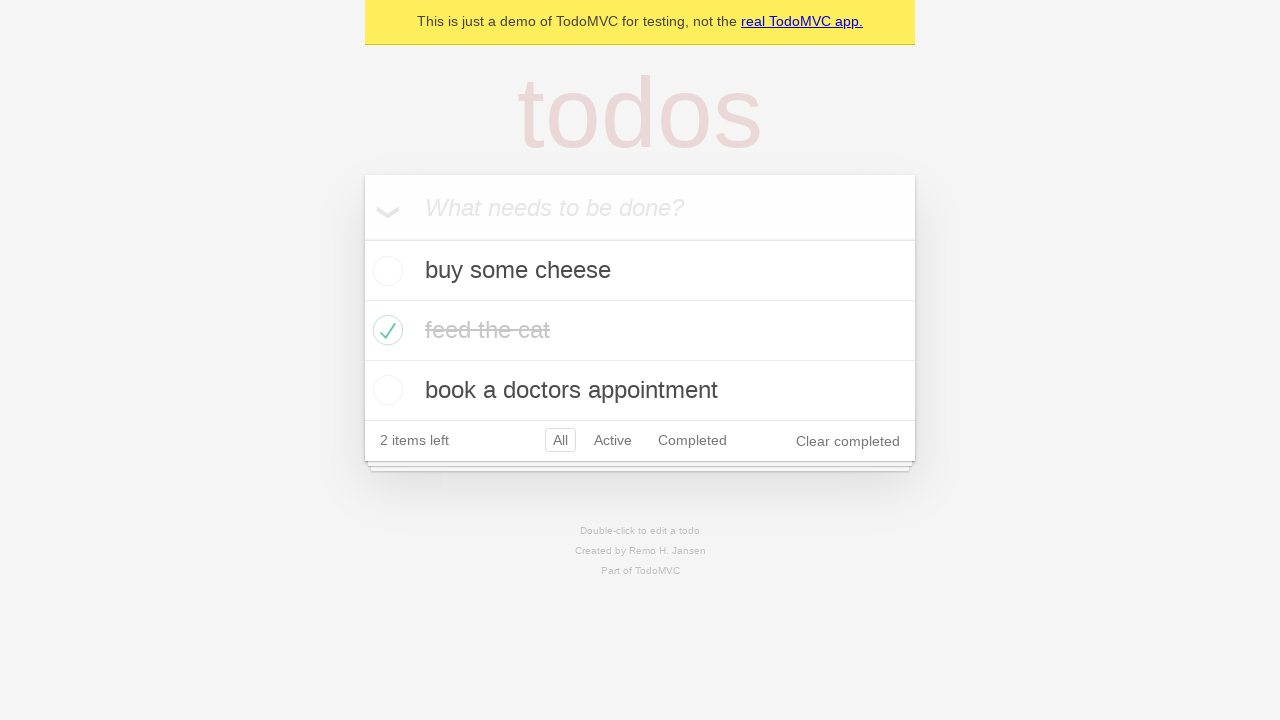

Clicked 'Active' filter to show only active todos at (613, 440) on .filters >> text=Active
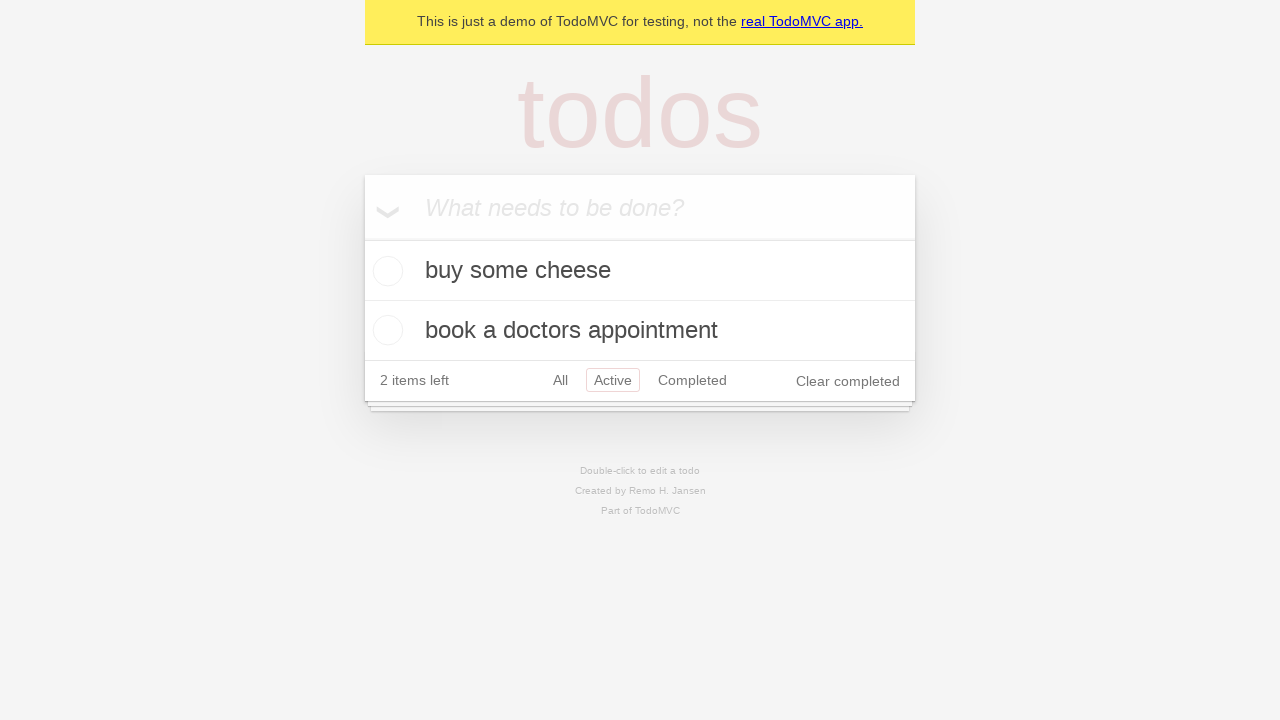

Clicked 'Completed' filter to show only completed todos at (692, 380) on .filters >> text=Completed
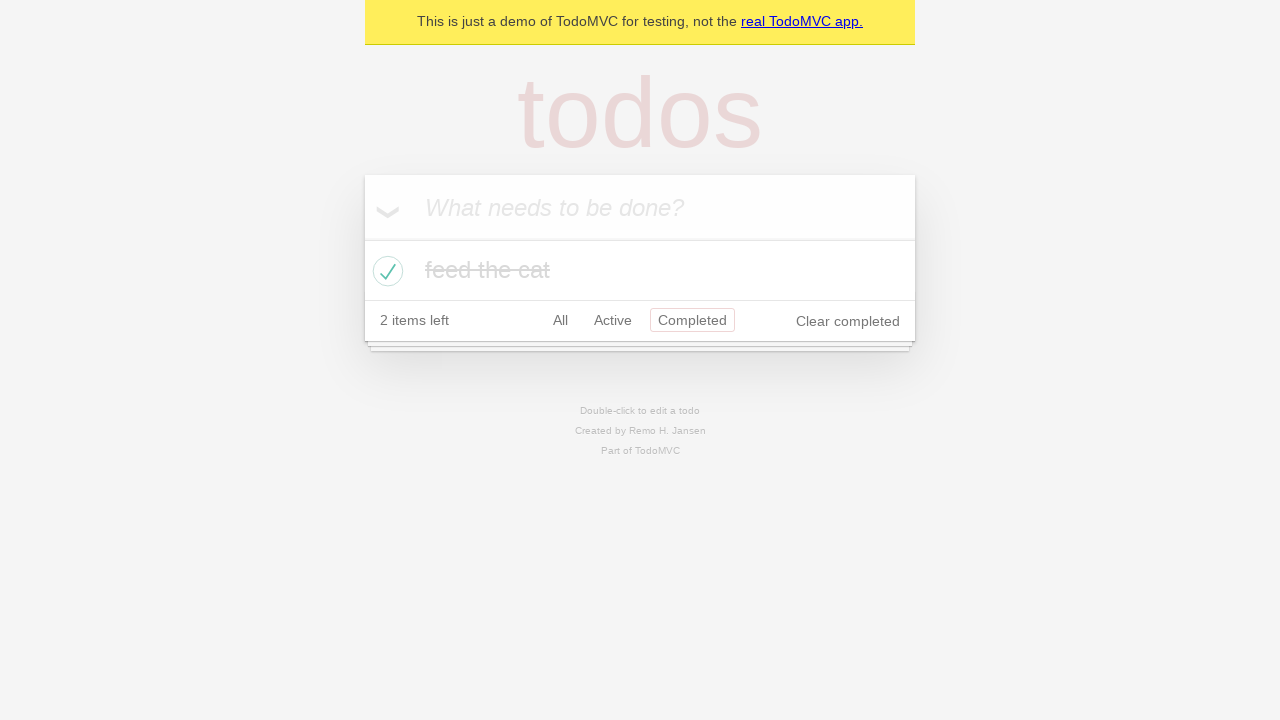

Navigated back to Active filter view
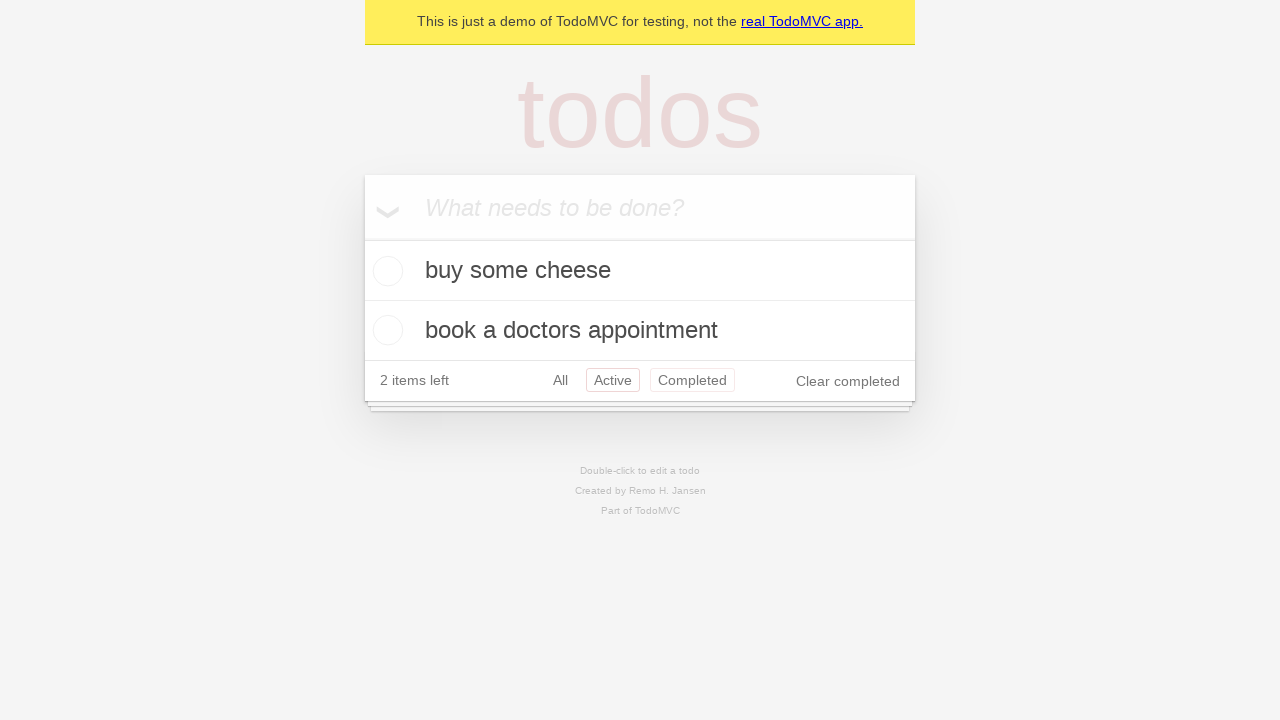

Navigated back to All filter view
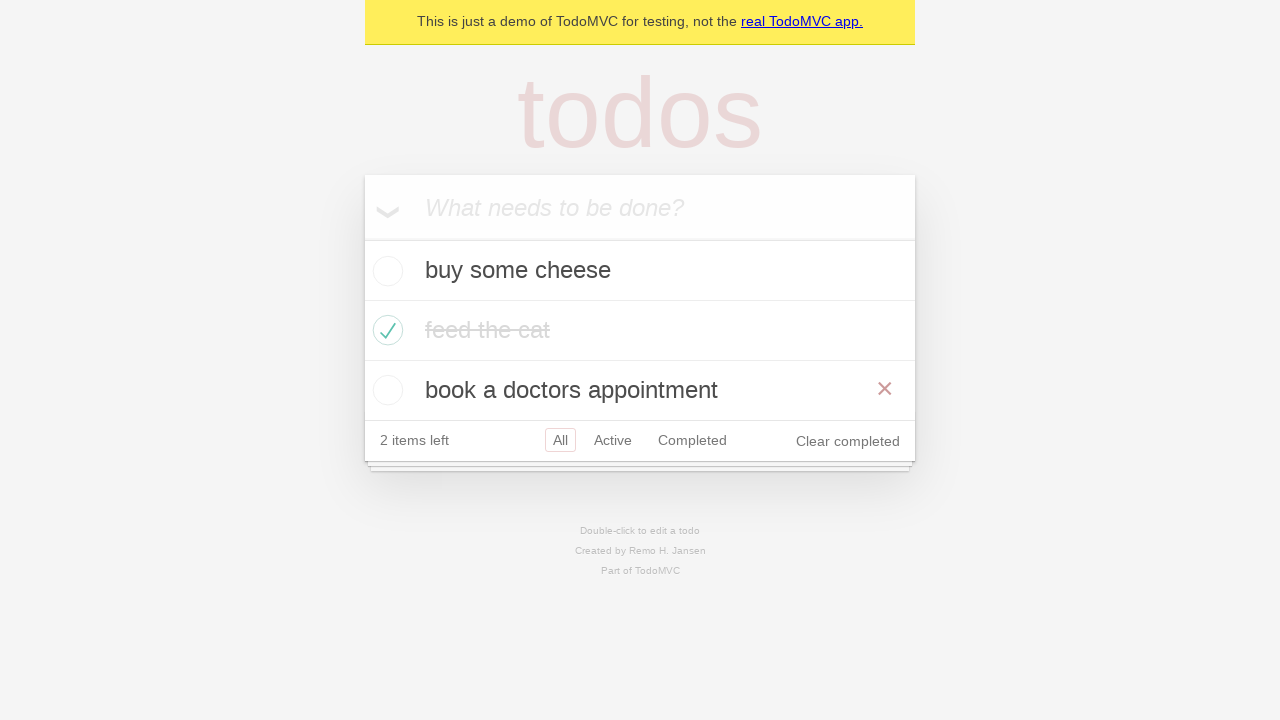

Waited for all 3 todo items to load
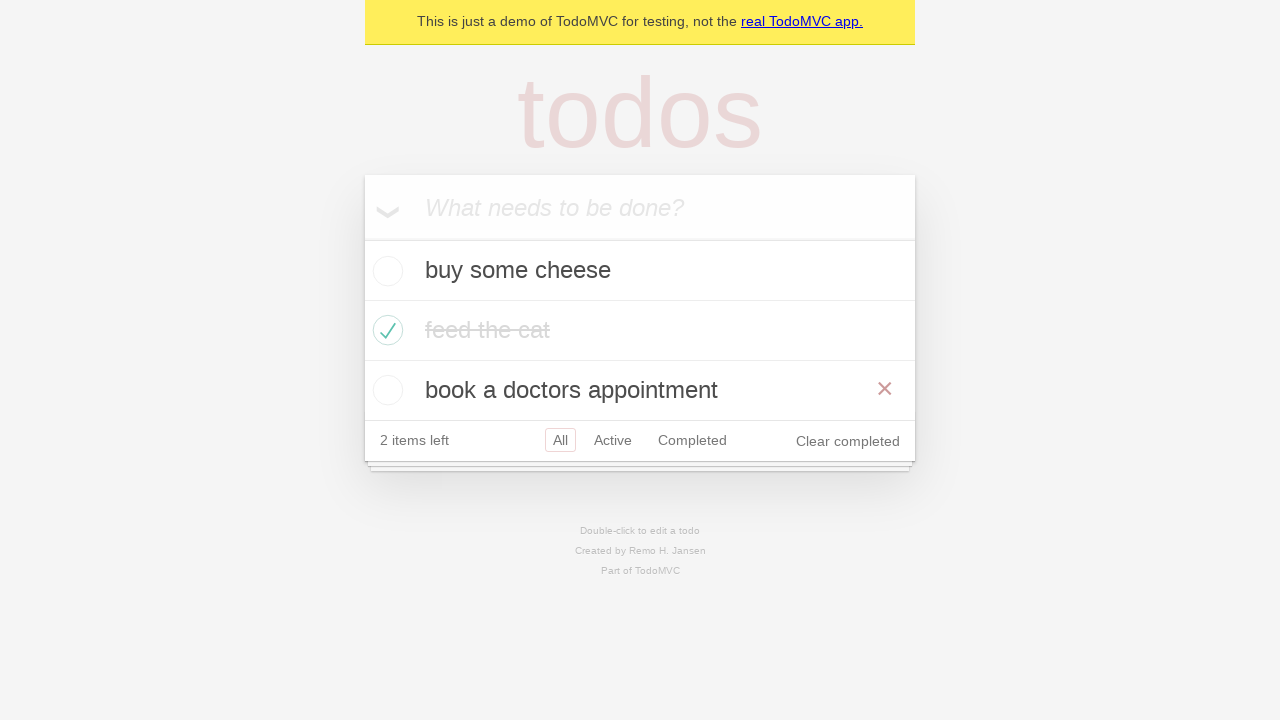

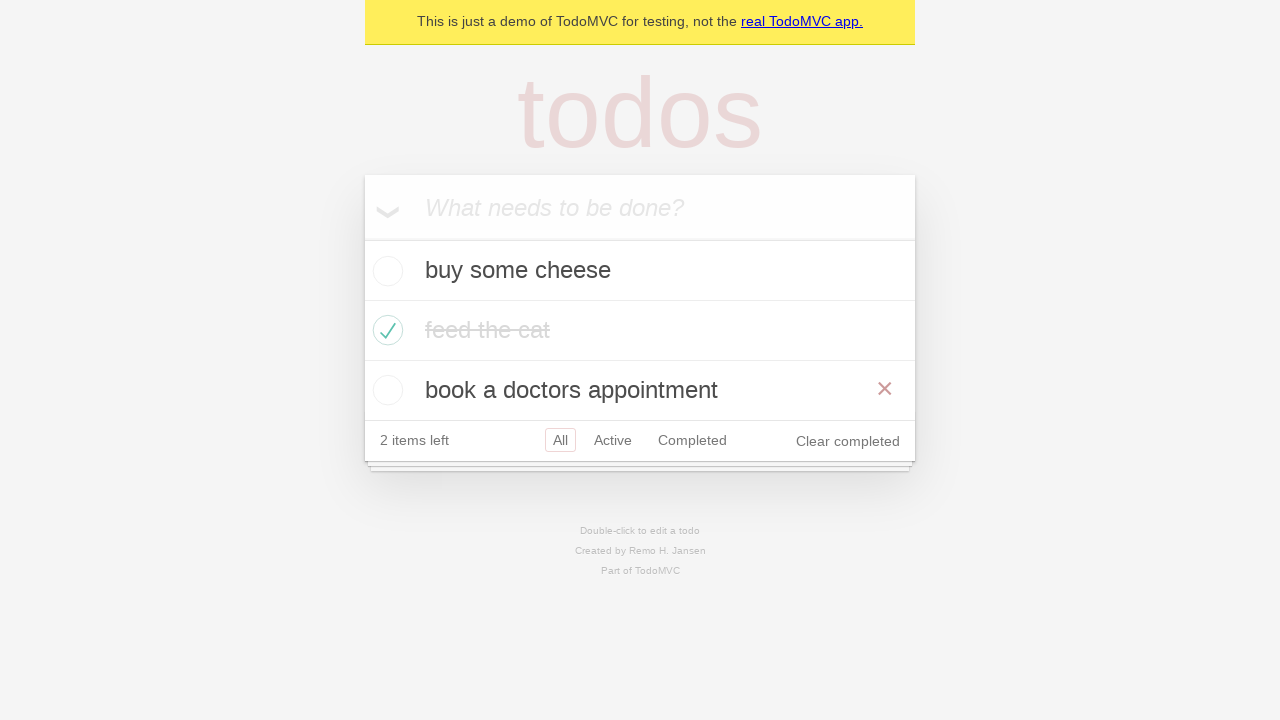